Tests date picker functionality by switching to an iframe and entering a date into the date picker field

Starting URL: https://www.globalsqa.com/demo-site/datepicker/#Simple%20Date%20Picker

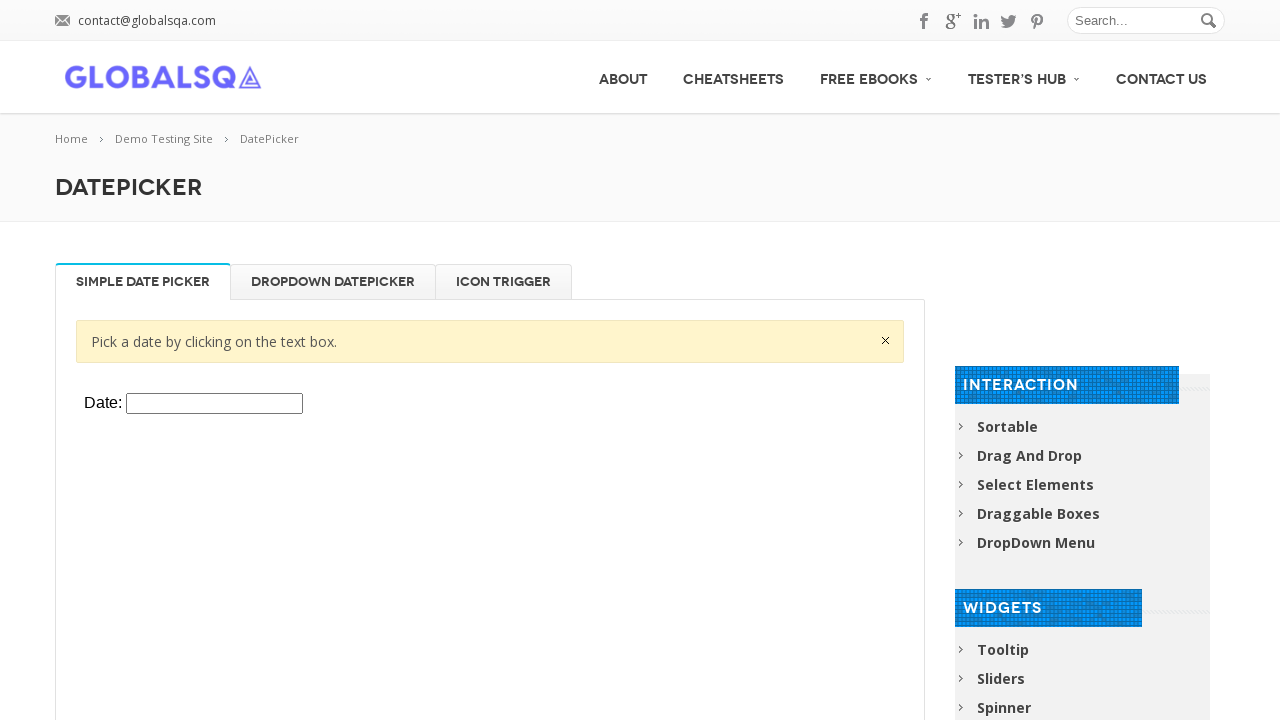

Located and waited for iframe element to be available
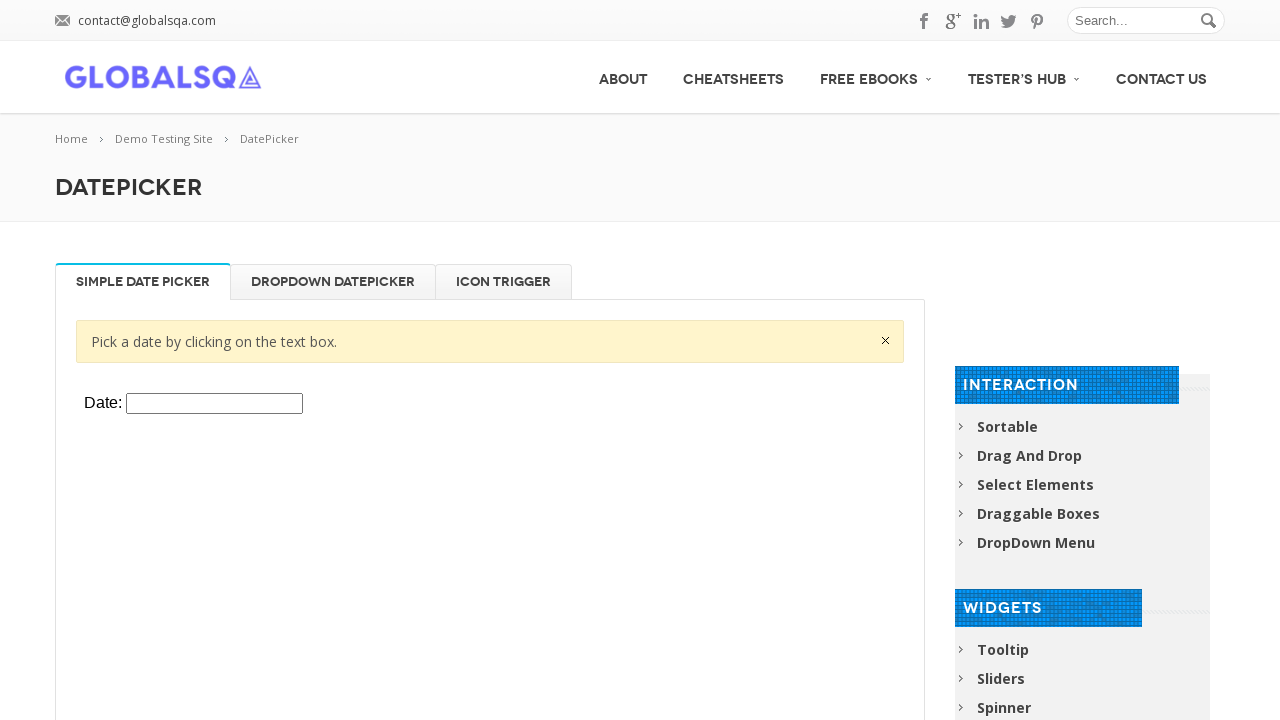

Switched to iframe content frame
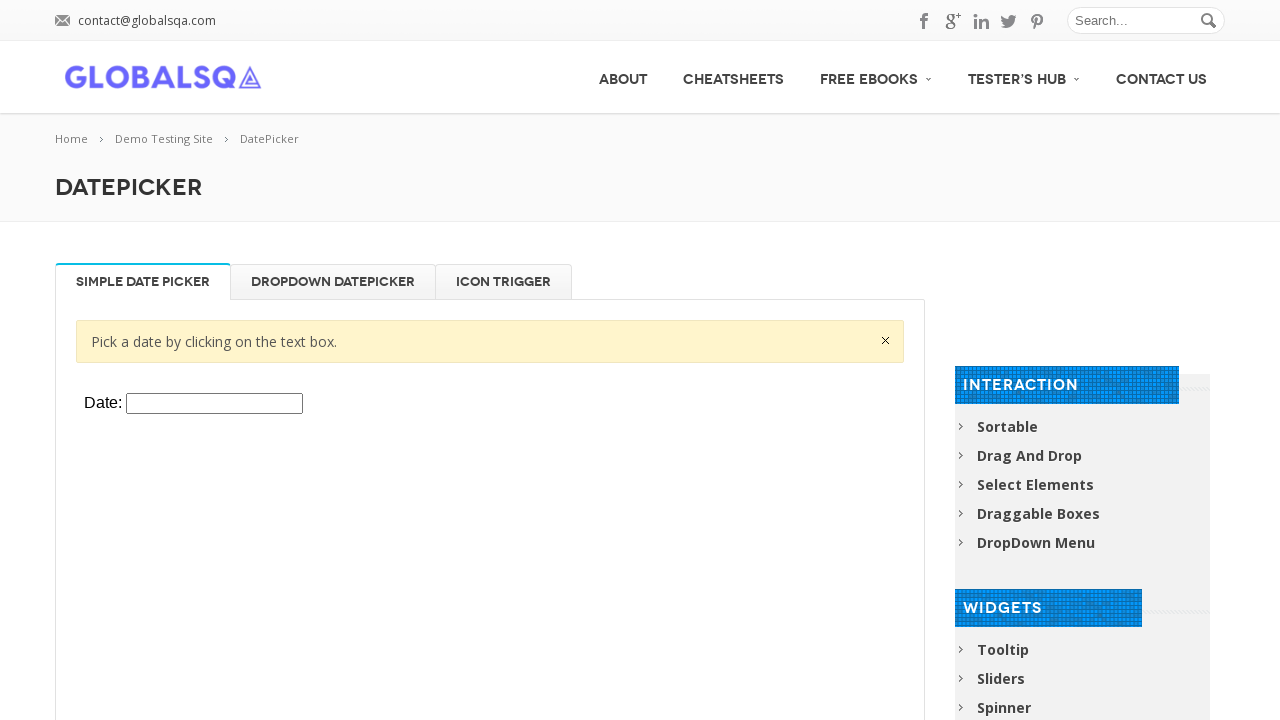

Filled date picker field with '03/10/2023' on #datepicker
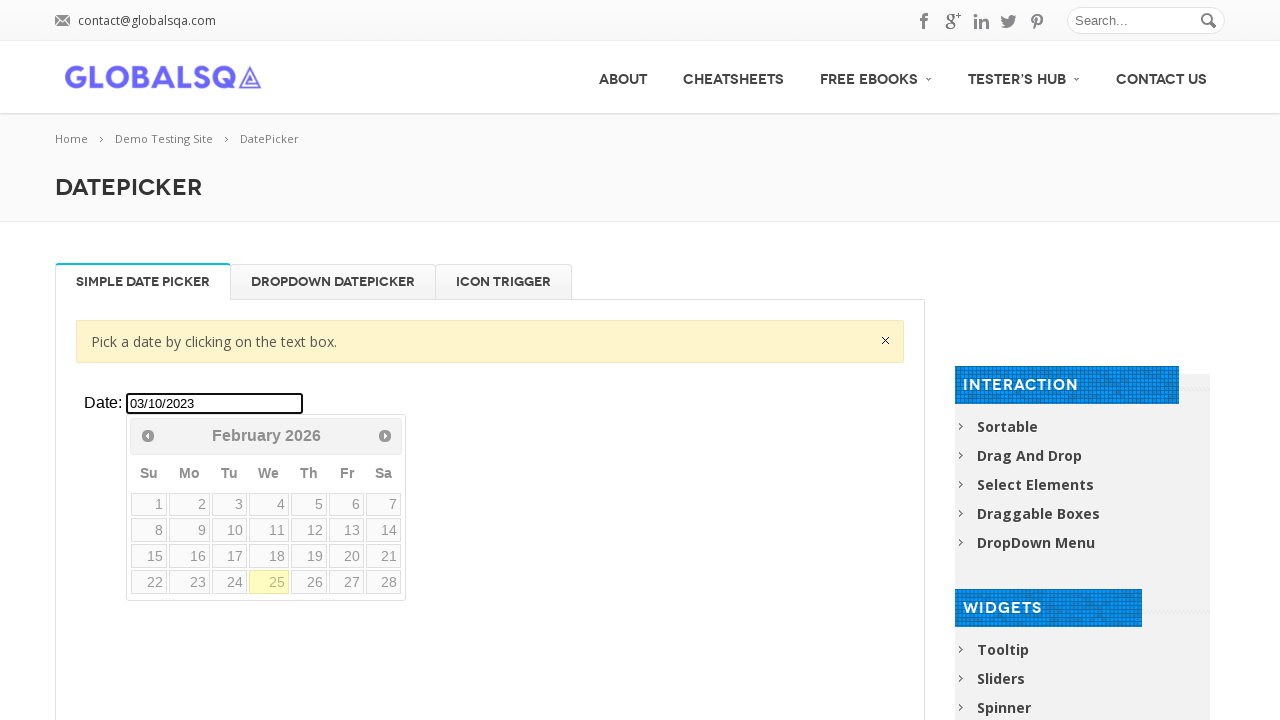

Pressed Enter key to submit the date
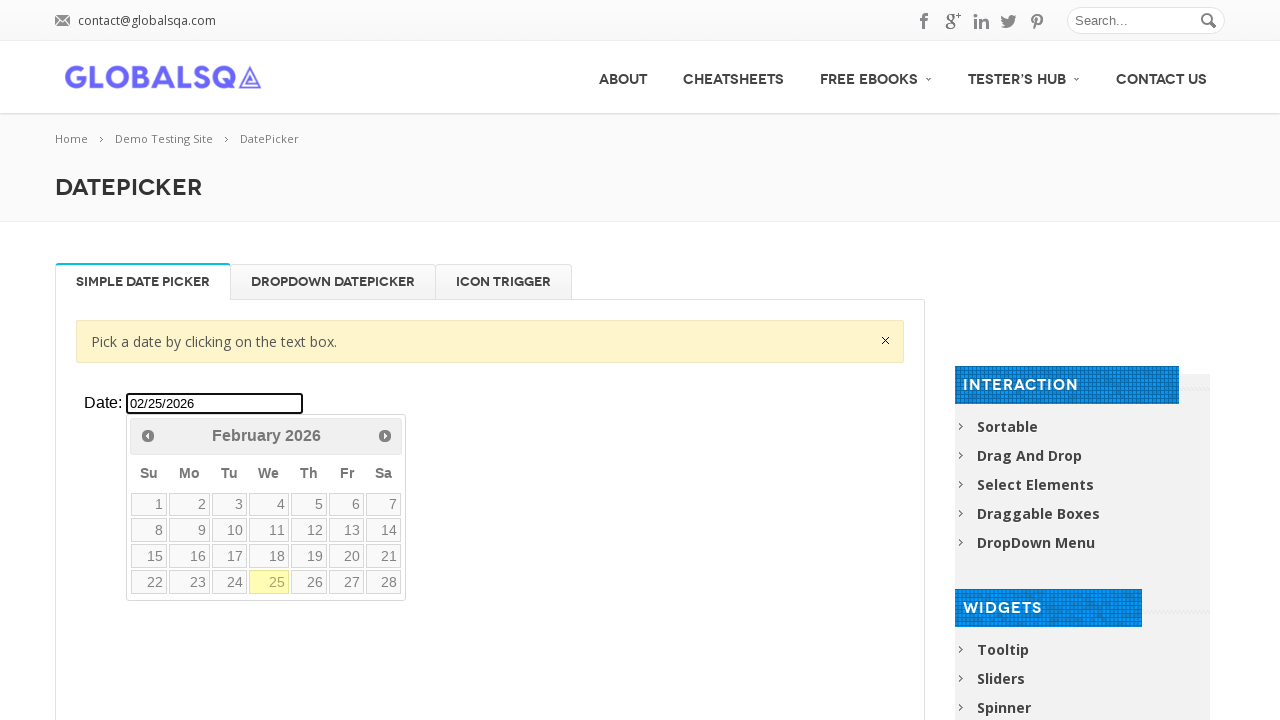

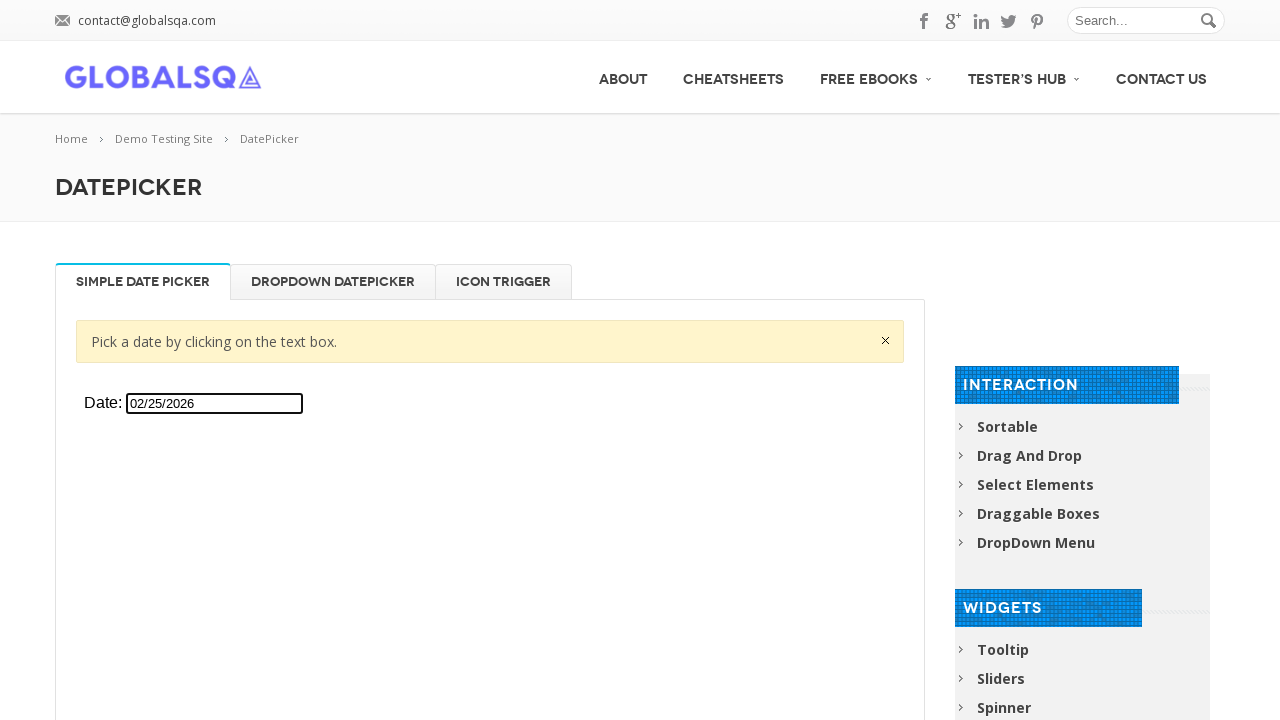